Tests adding multiple elements by clicking the Add Element button several times and verifying the correct number of elements appear

Starting URL: https://the-internet.herokuapp.com/add_remove_elements/

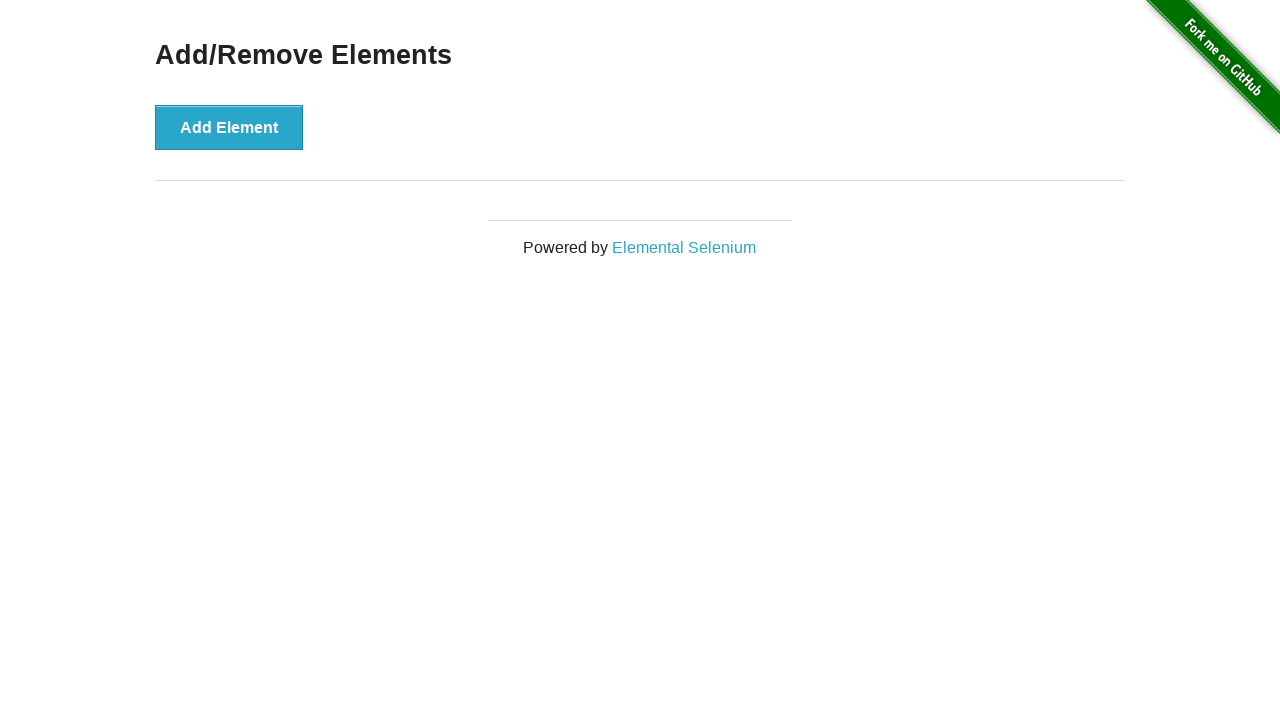

Clicked Add Element button at (229, 127) on button[onclick='addElement()']
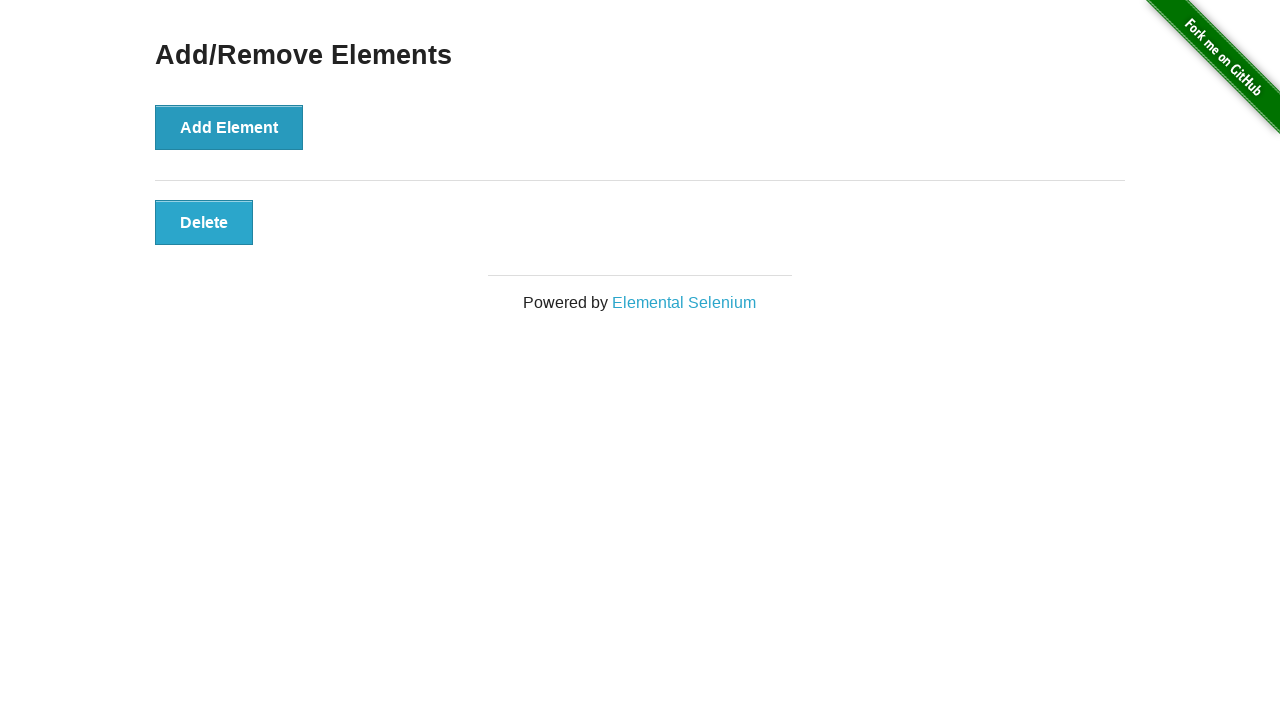

Clicked Add Element button at (229, 127) on button[onclick='addElement()']
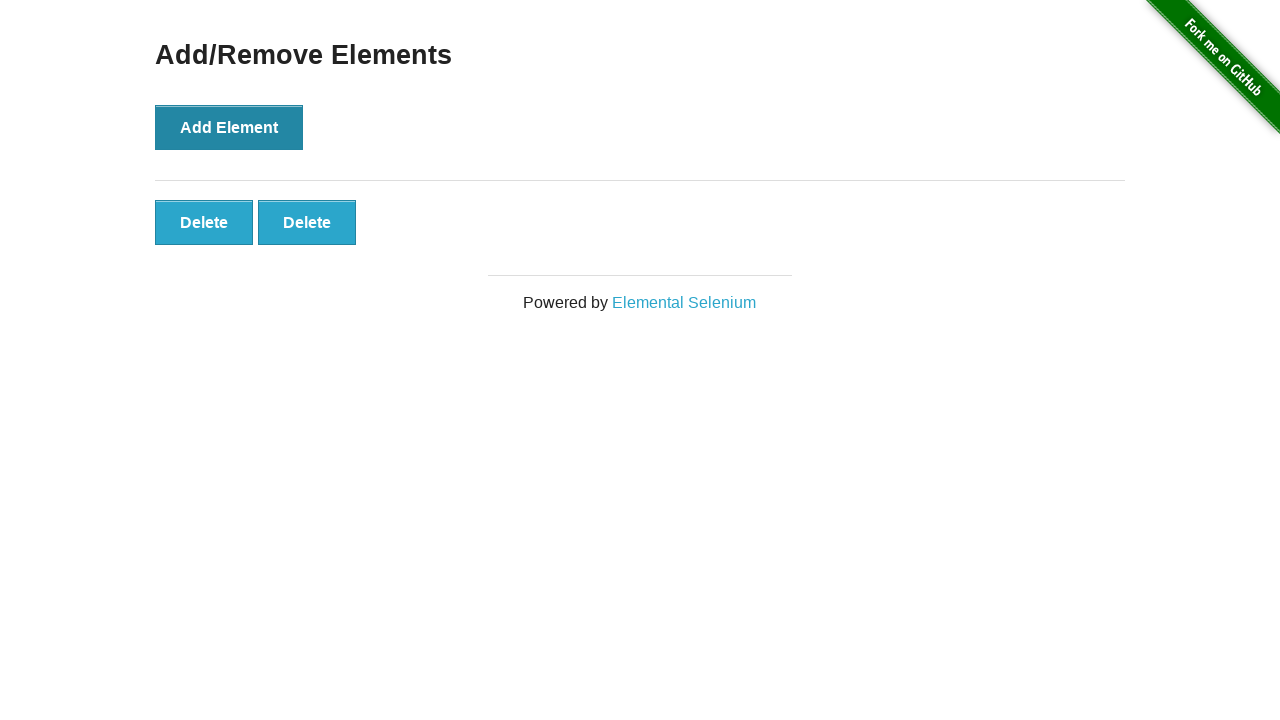

Clicked Add Element button at (229, 127) on button[onclick='addElement()']
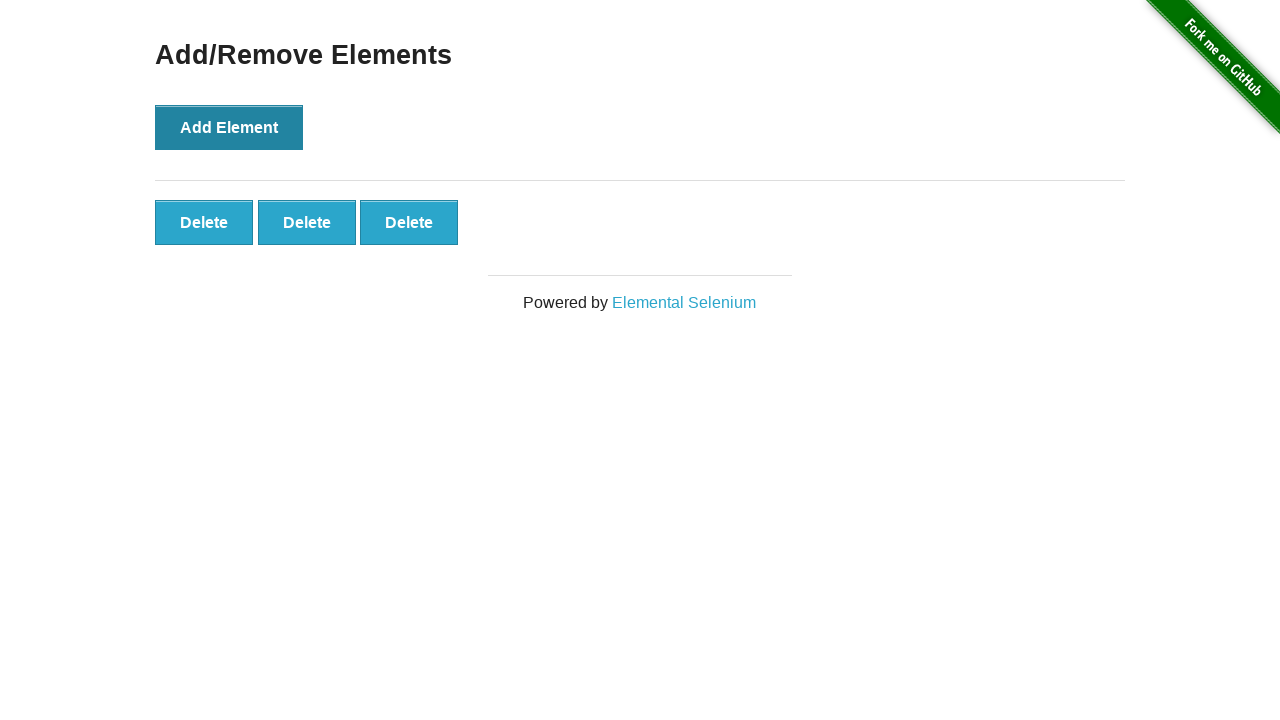

Clicked Add Element button at (229, 127) on button[onclick='addElement()']
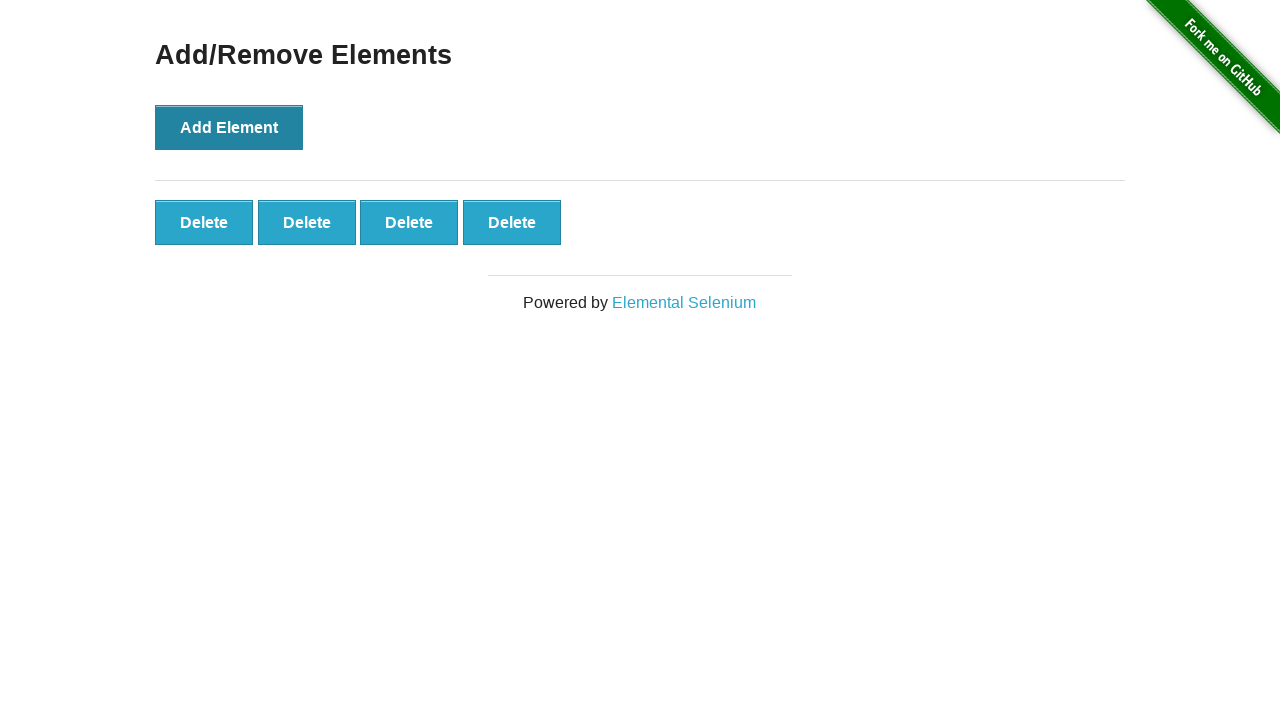

Clicked Add Element button at (229, 127) on button[onclick='addElement()']
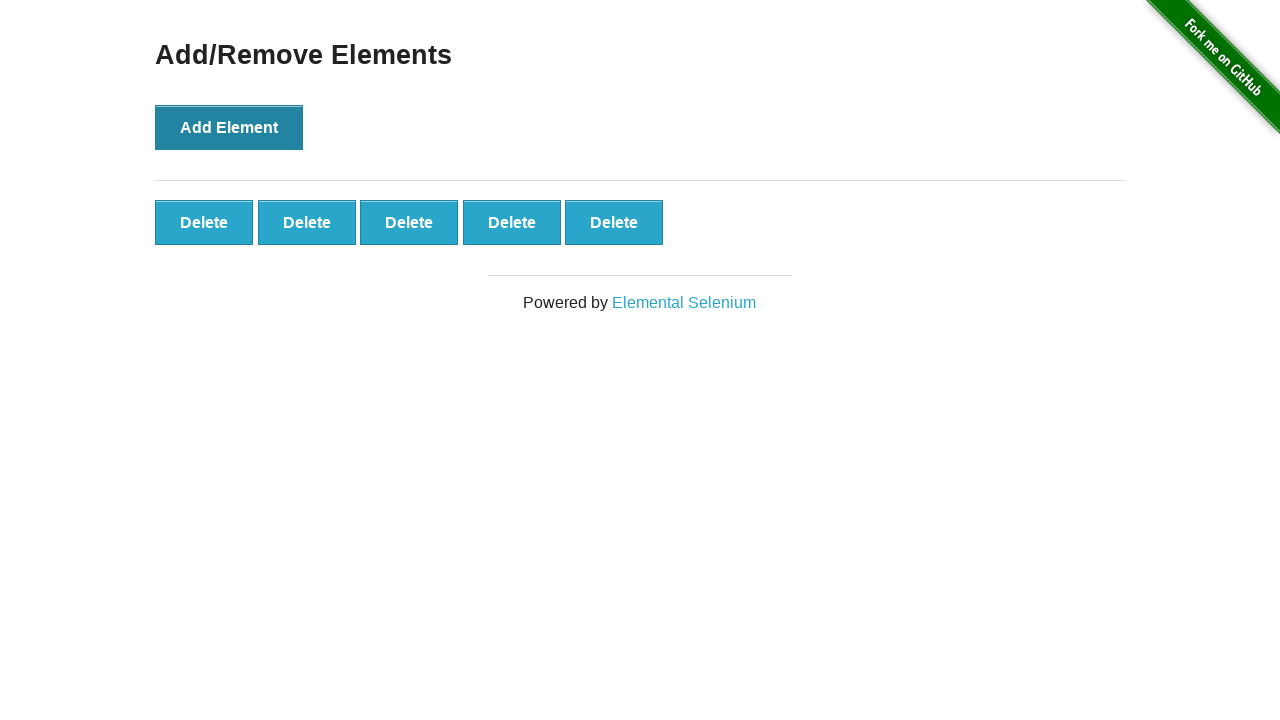

Waited for added elements to appear
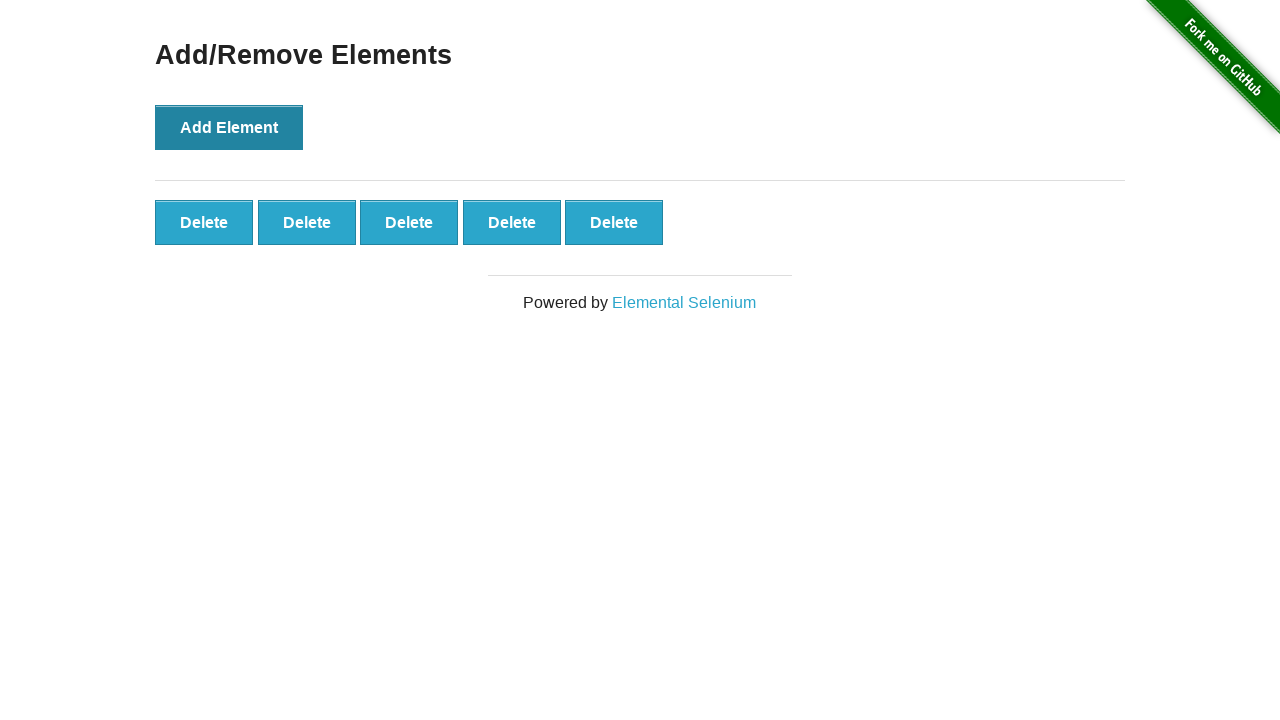

Located all added elements
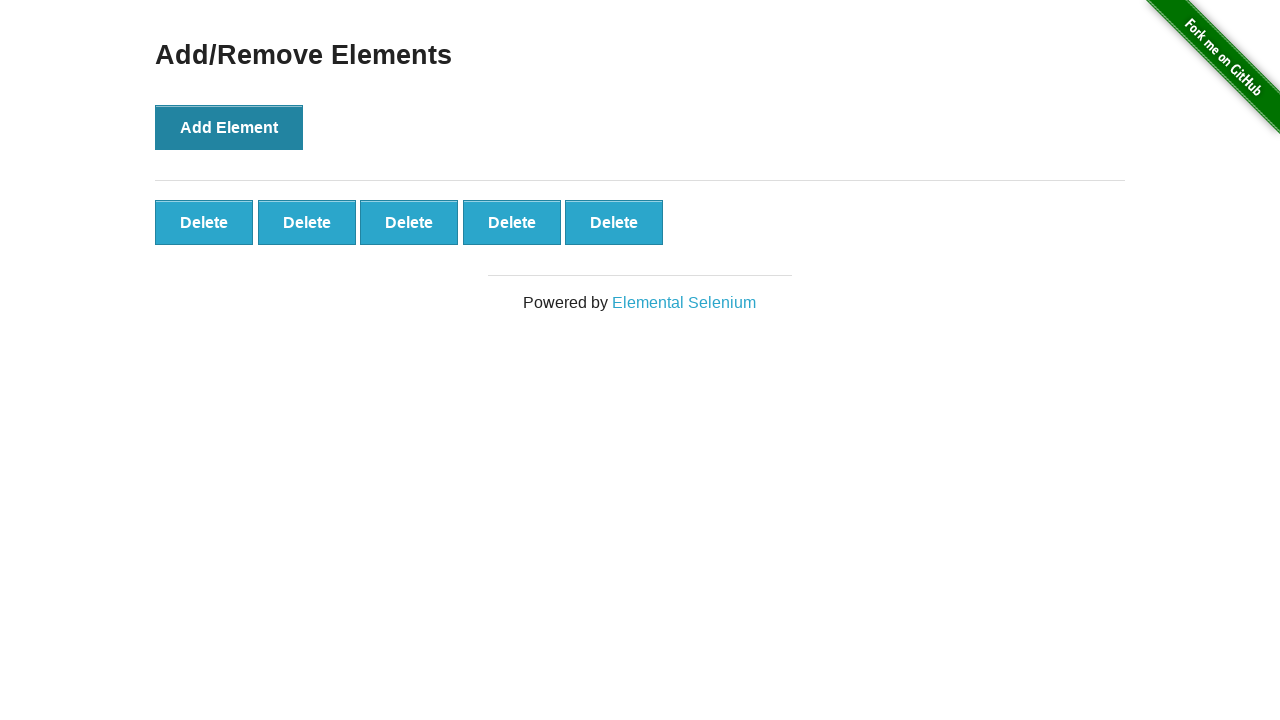

Verified that 5 elements were added correctly
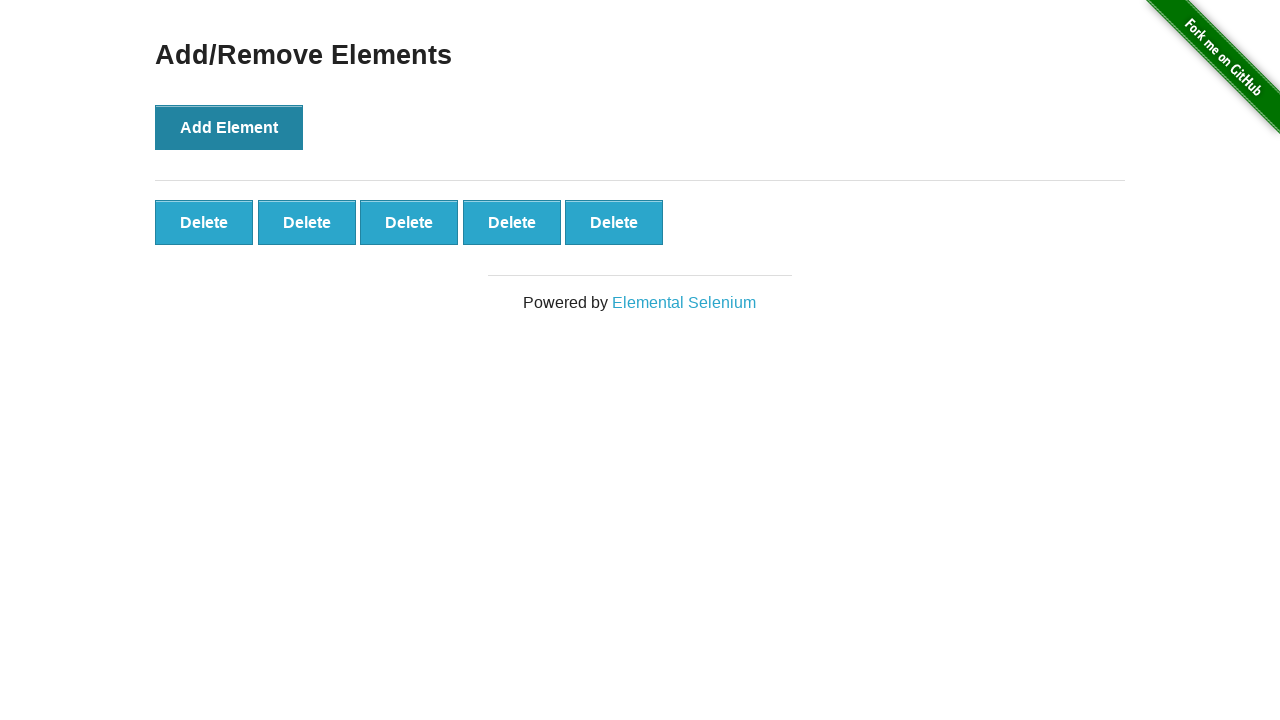

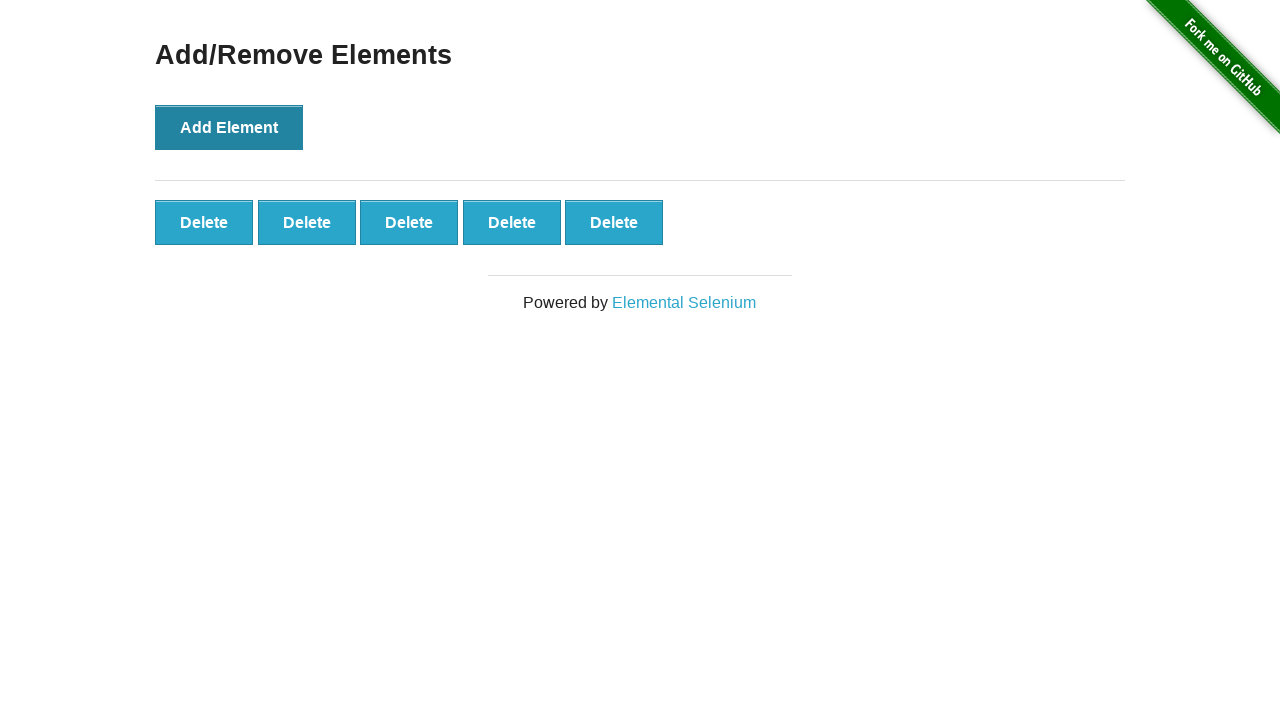